Tests scrolling to a specific element by finding an element with id 'name' and scrolling it into view

Starting URL: http://formy-project.herokuapp.com/scroll

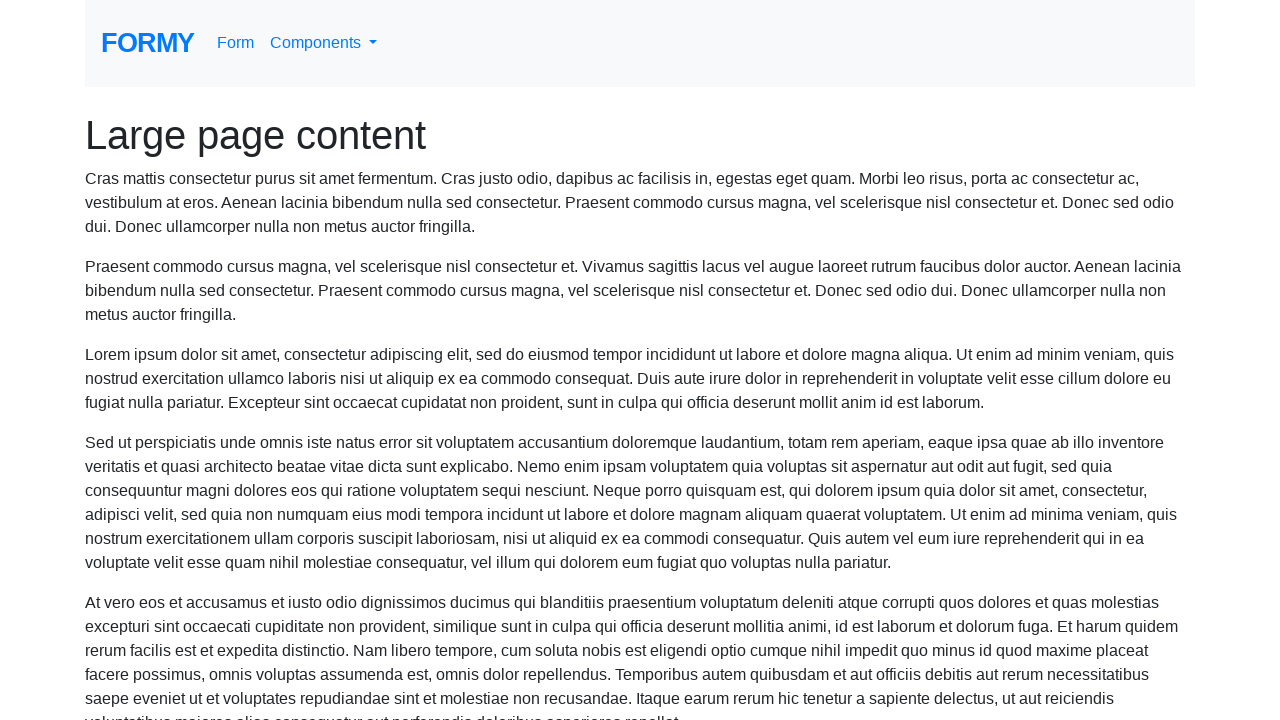

Waited for element with id 'name' to be present
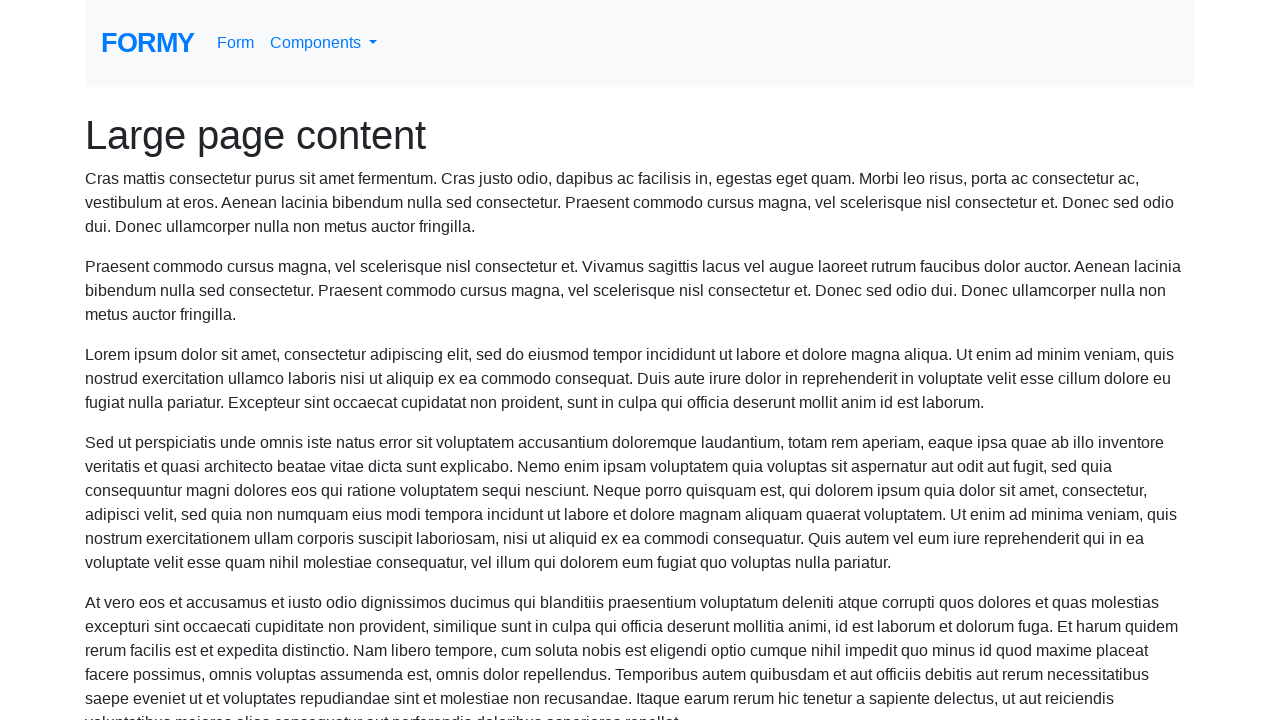

Scrolled element with id 'name' into view
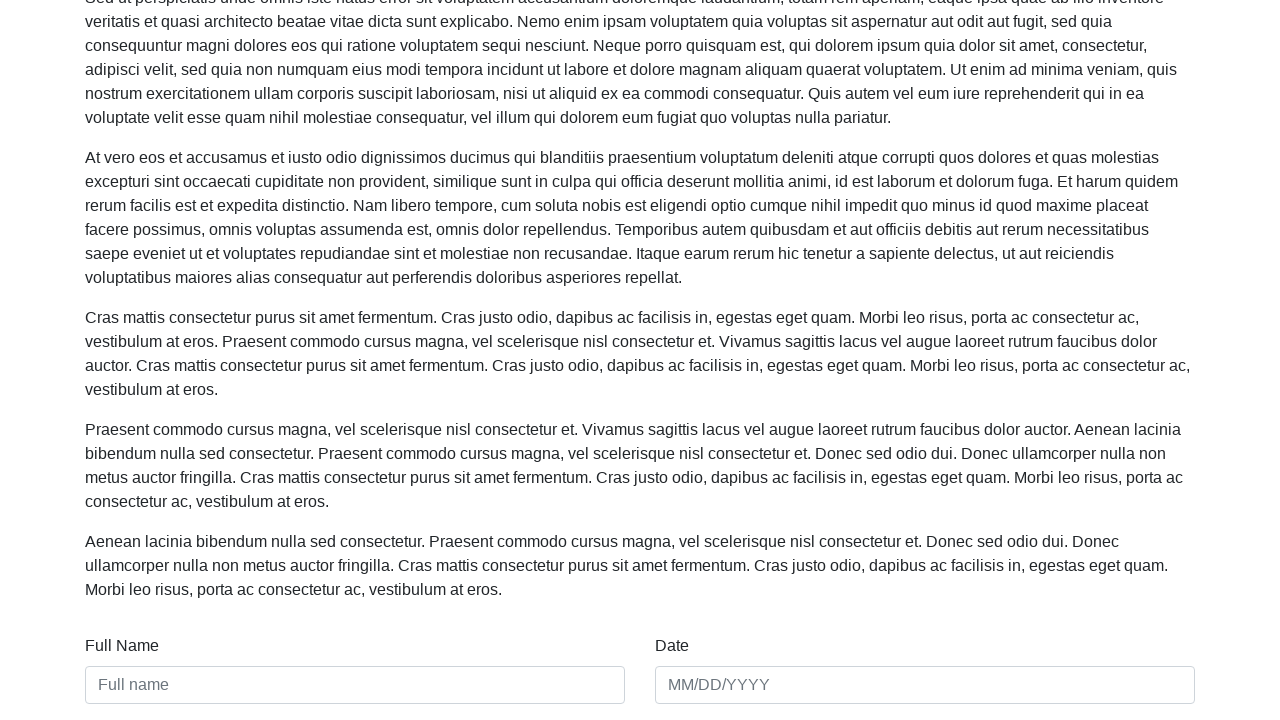

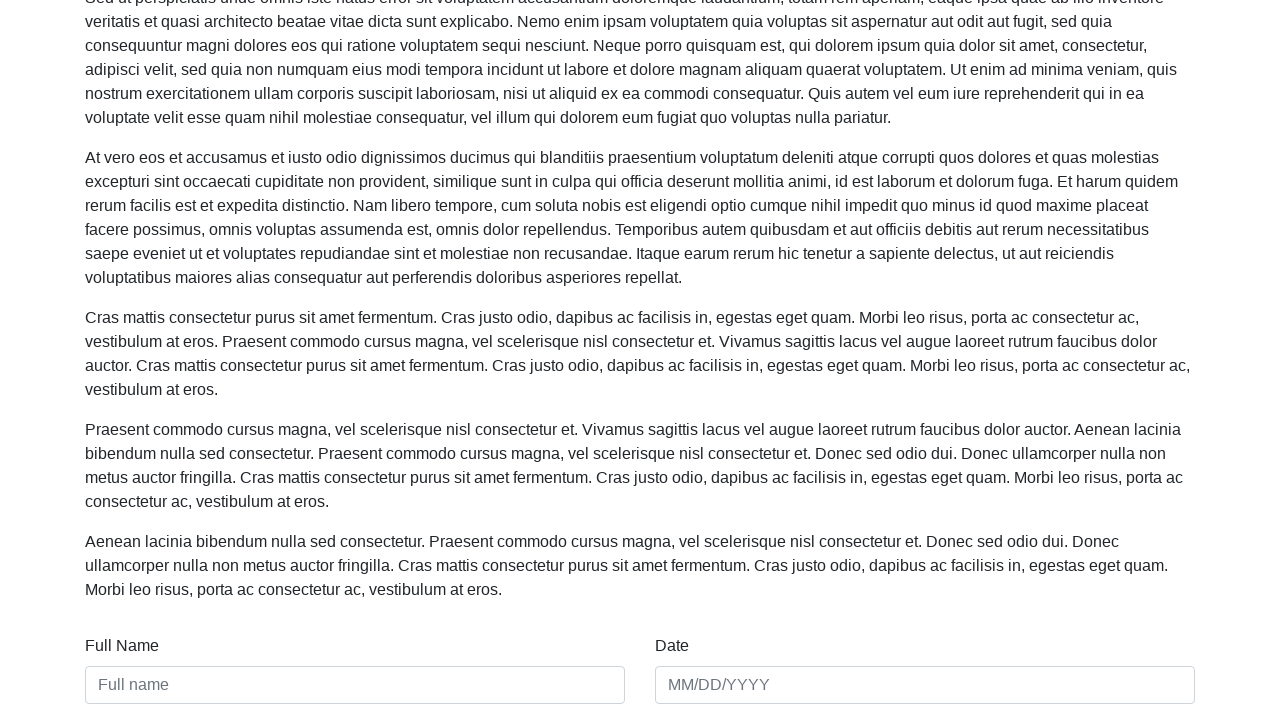